Navigates to the OrangeHRM demo site and verifies that the header logo image is present on the page.

Starting URL: http://alchemy.hguy.co/orangehrm

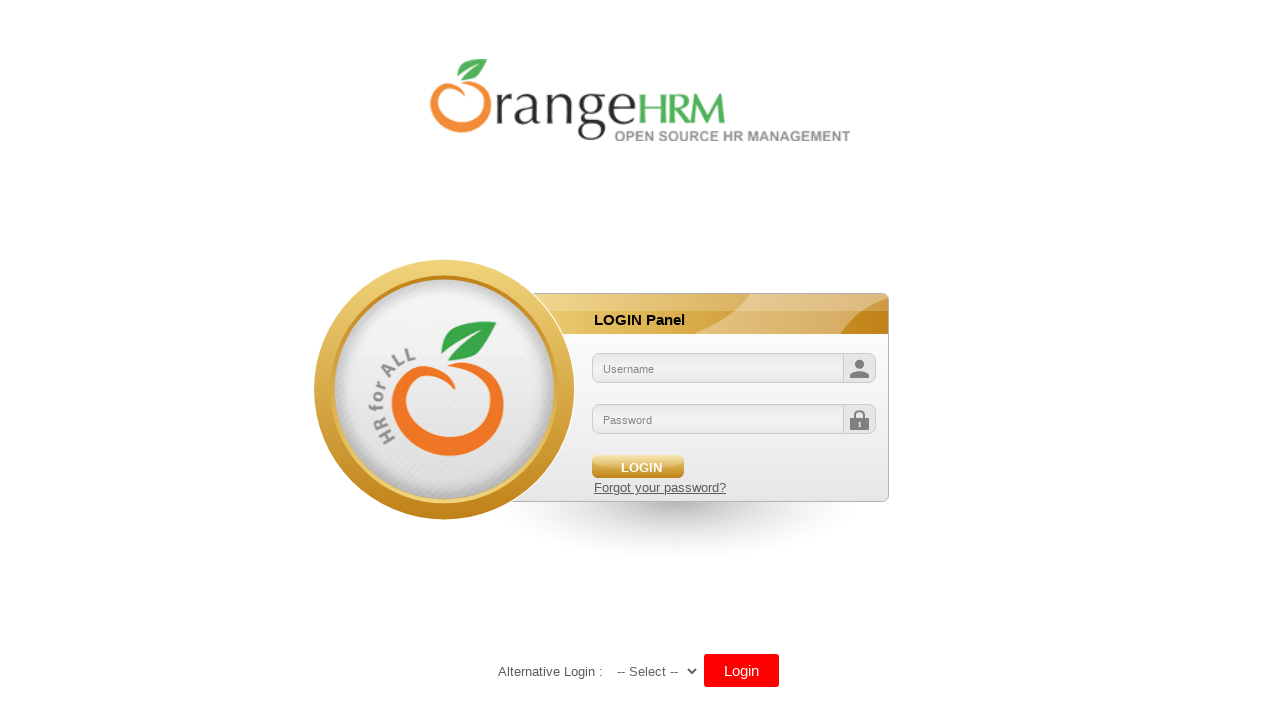

Waited for header logo image to load in divLogo element
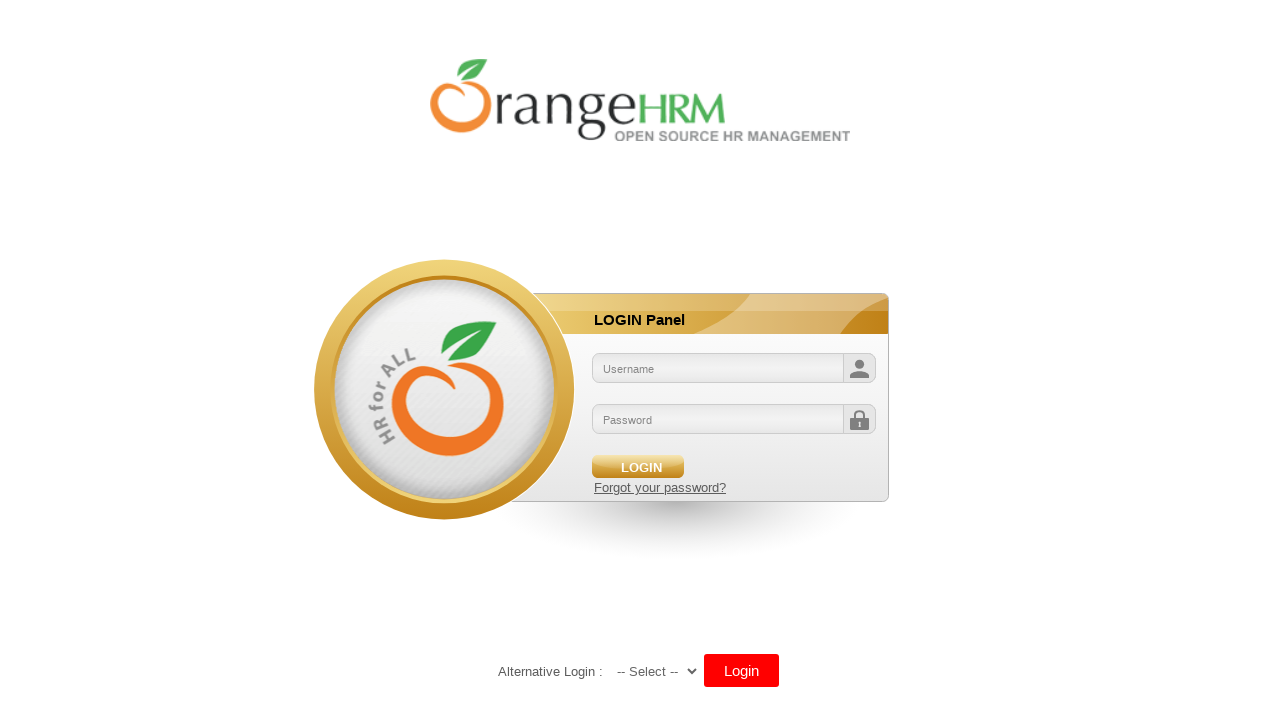

Verified that header logo image has a src attribute
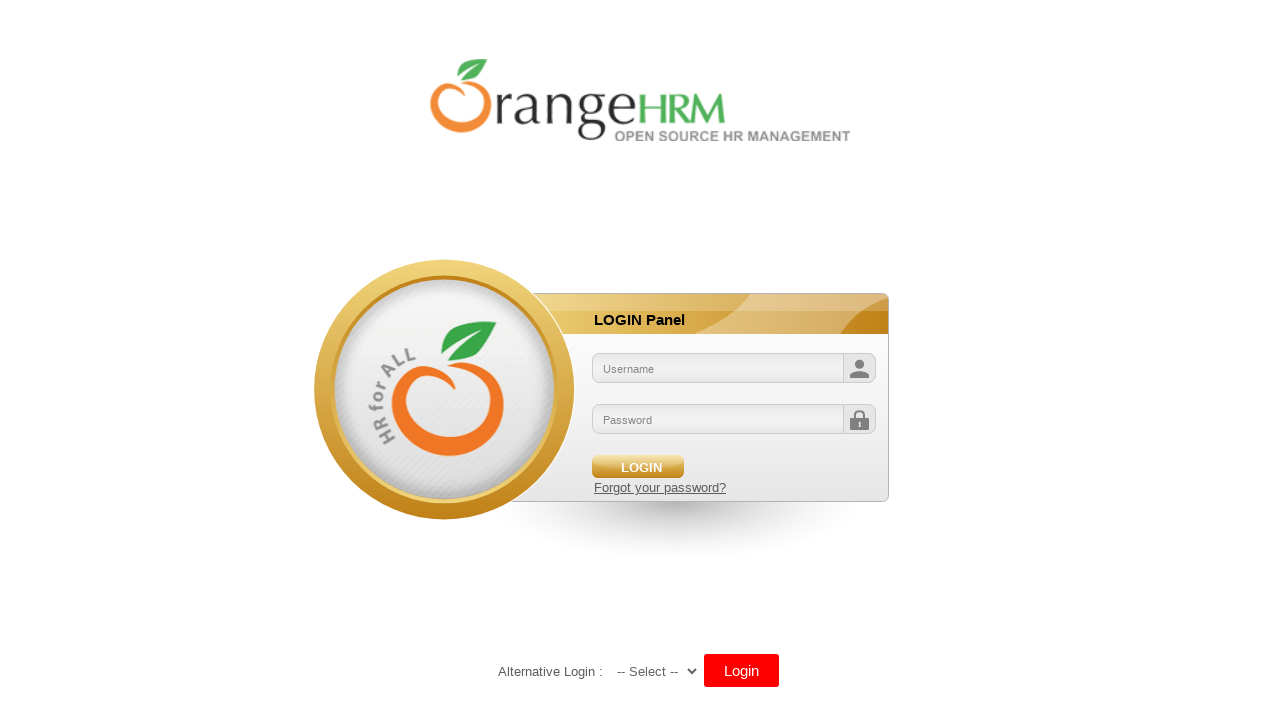

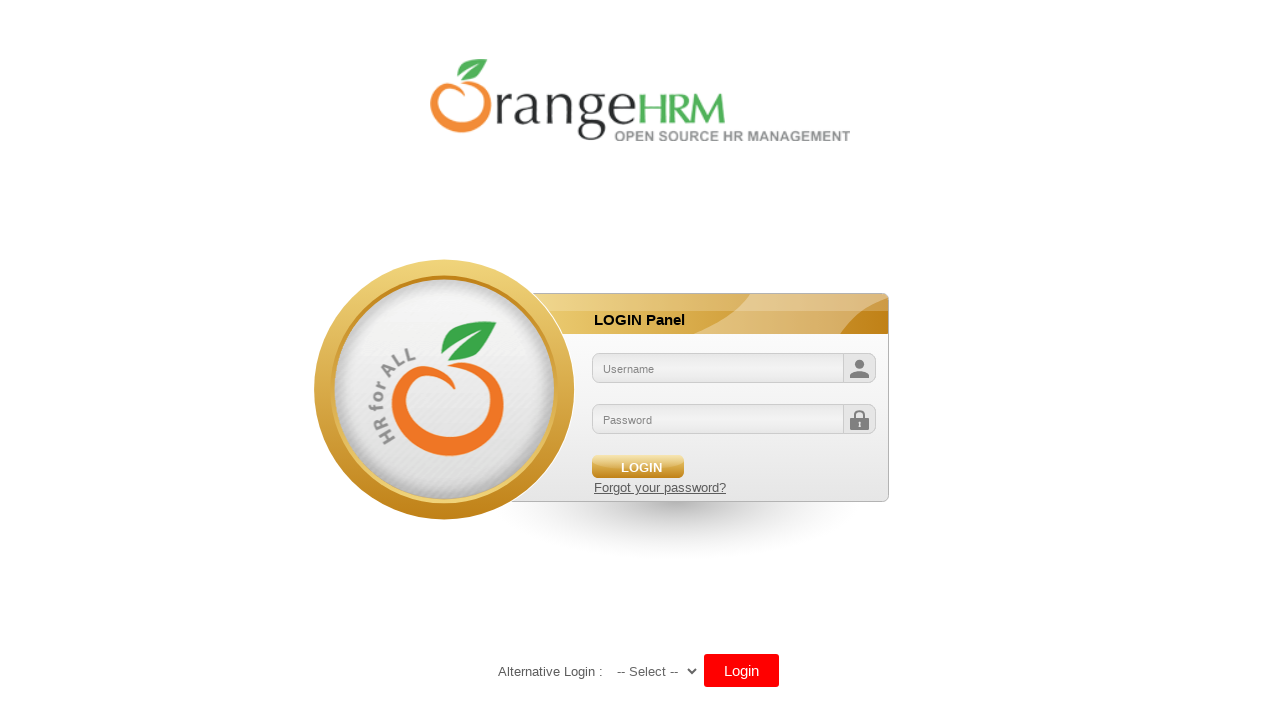